Tests that whitespace is trimmed from edited todo text.

Starting URL: https://demo.playwright.dev/todomvc

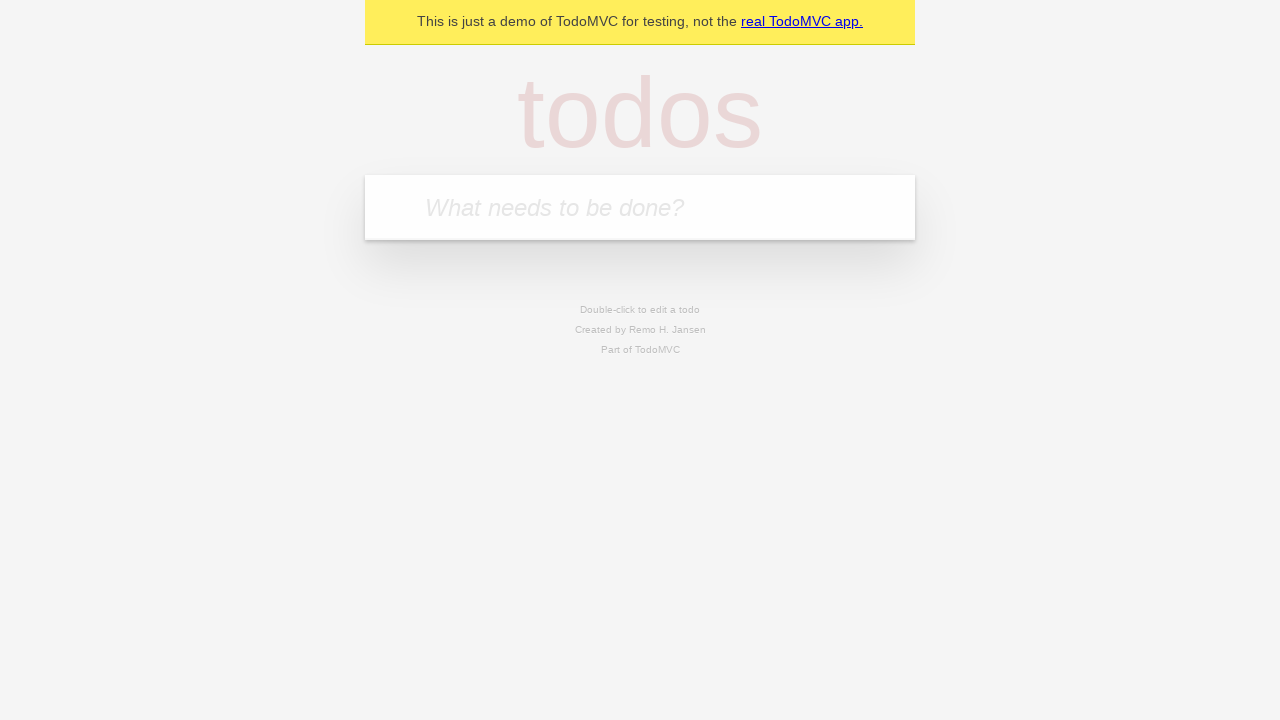

Located the 'What needs to be done?' input field
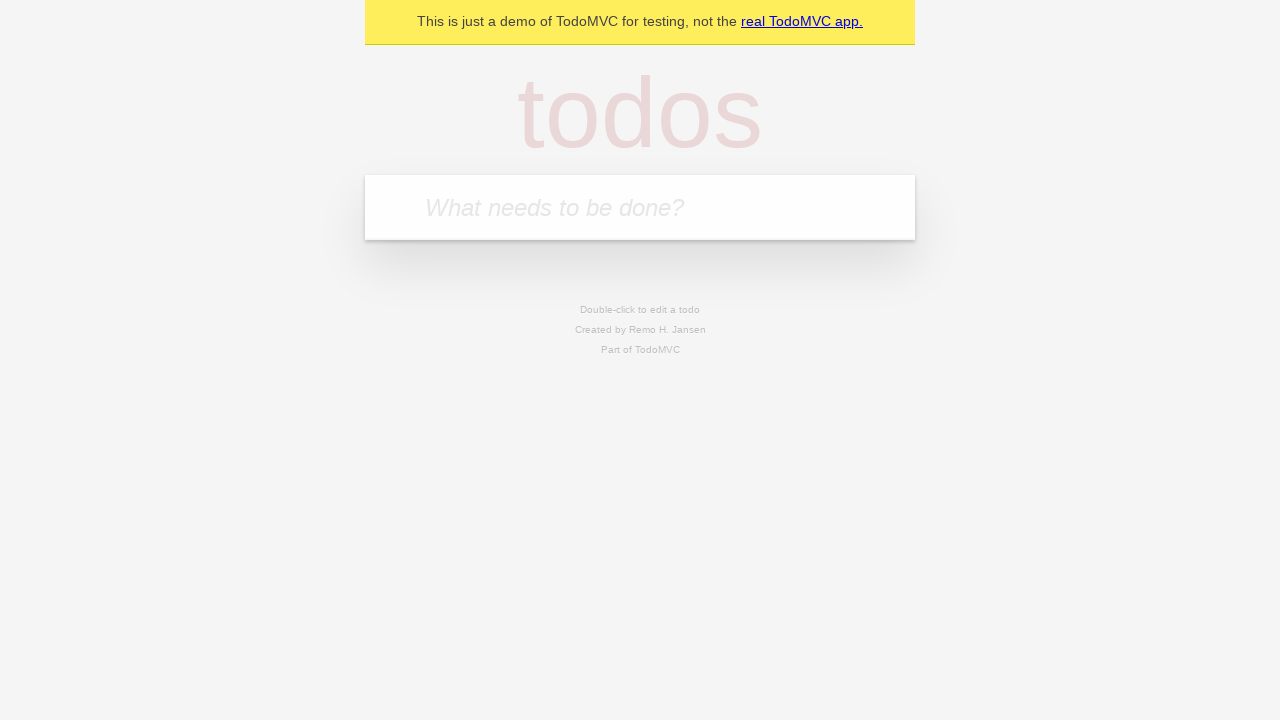

Filled todo input with 'buy some cheese' on internal:attr=[placeholder="What needs to be done?"i]
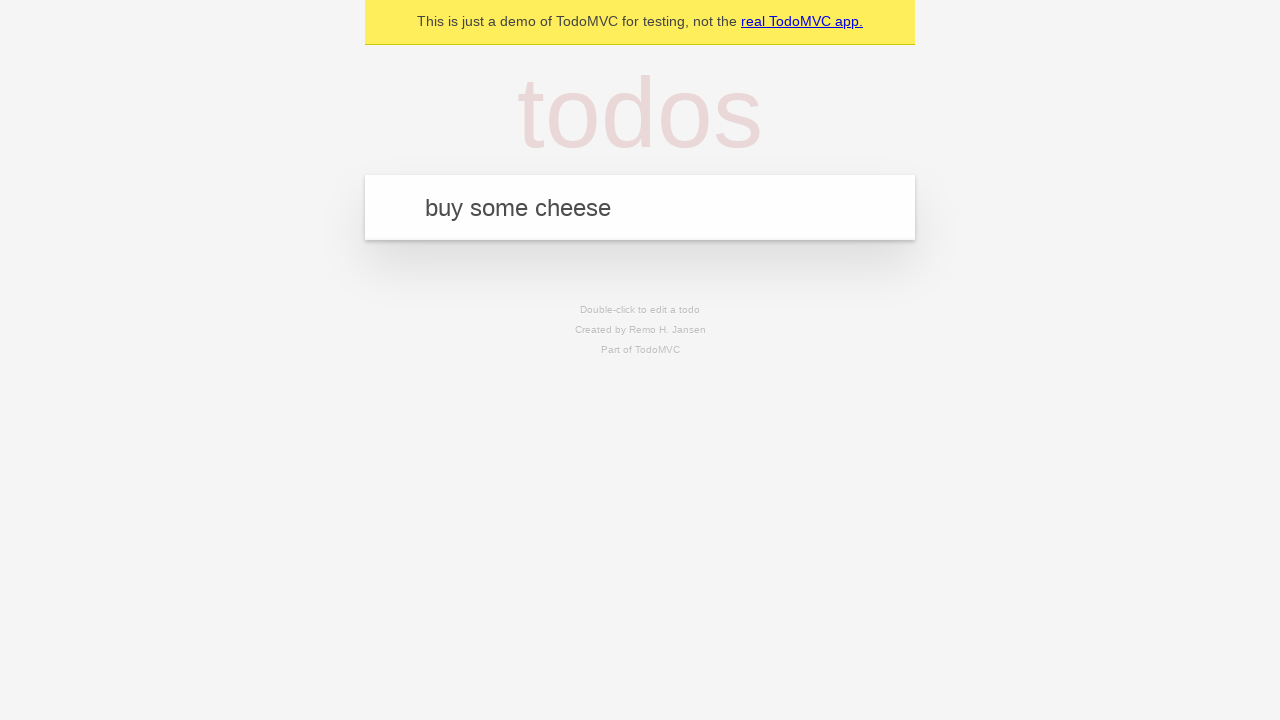

Pressed Enter to create todo 'buy some cheese' on internal:attr=[placeholder="What needs to be done?"i]
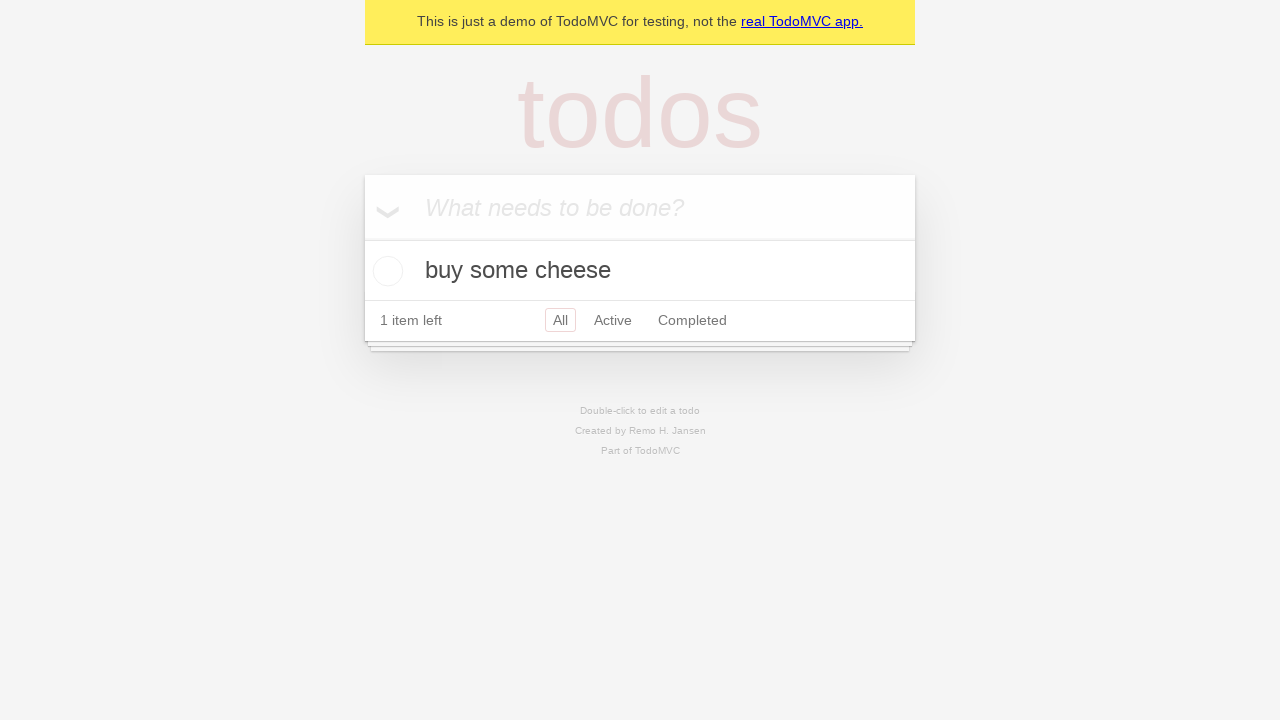

Filled todo input with 'feed the cat' on internal:attr=[placeholder="What needs to be done?"i]
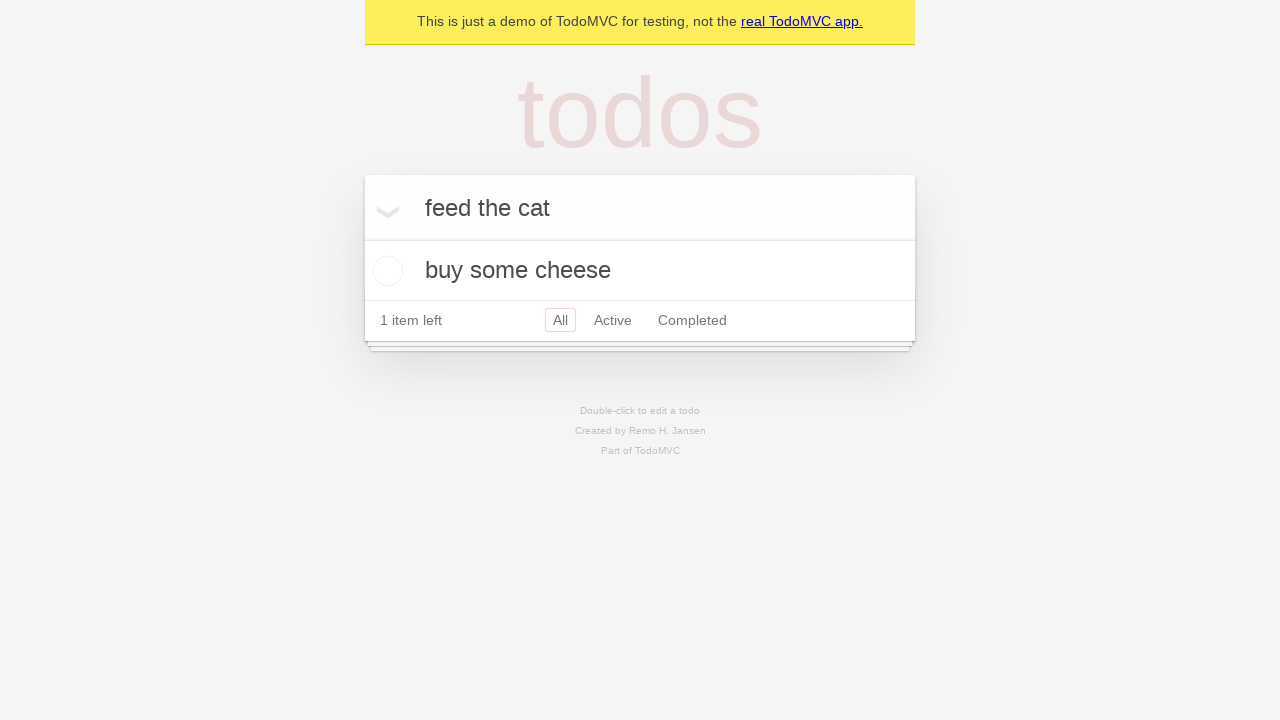

Pressed Enter to create todo 'feed the cat' on internal:attr=[placeholder="What needs to be done?"i]
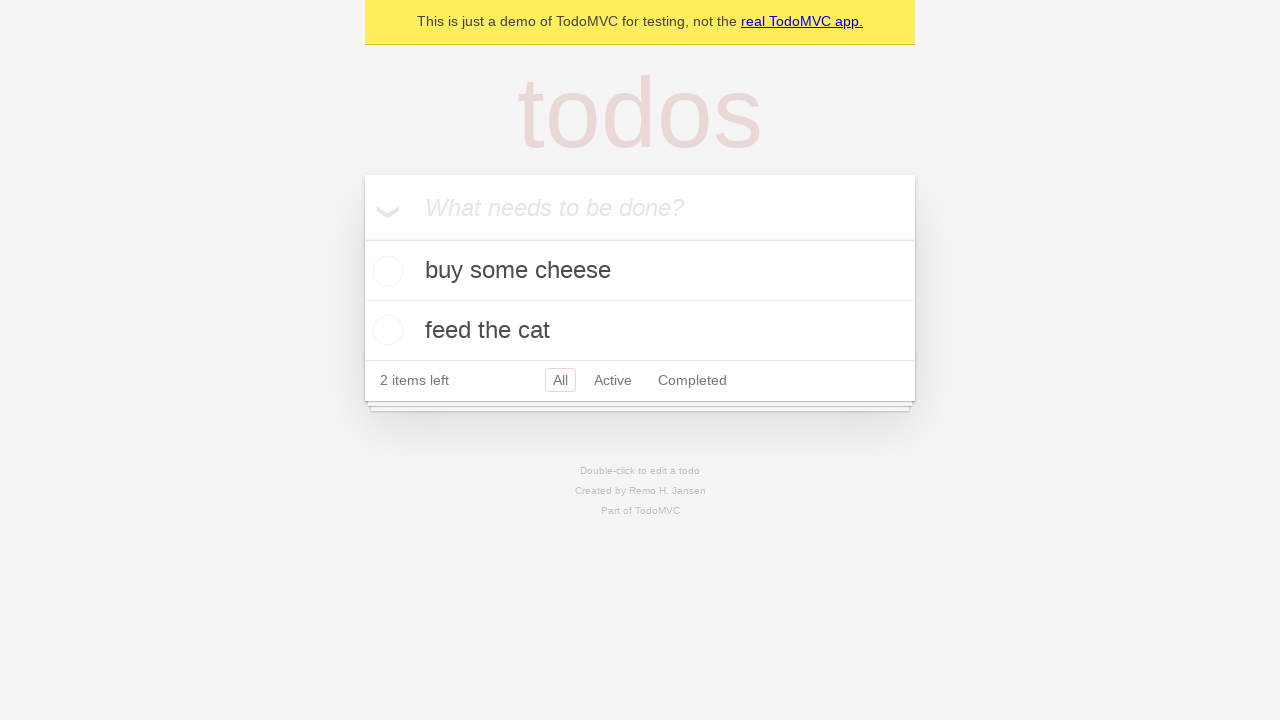

Filled todo input with 'book a doctors appointment' on internal:attr=[placeholder="What needs to be done?"i]
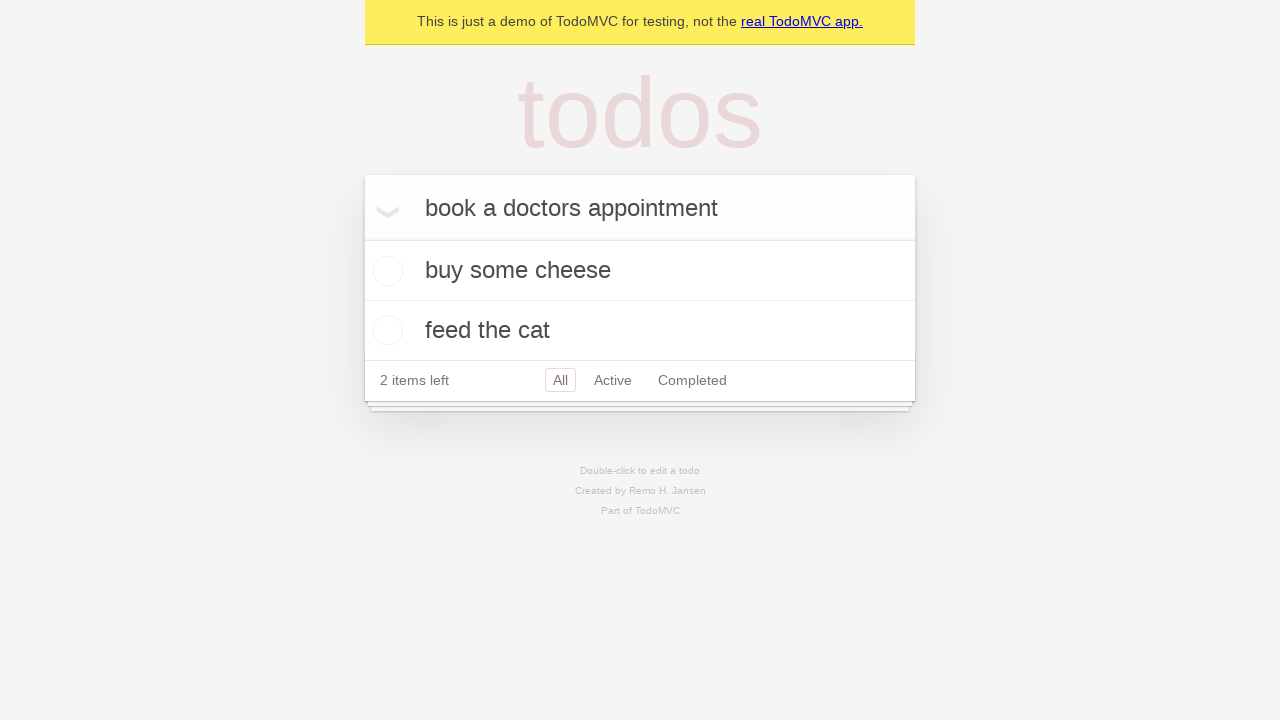

Pressed Enter to create todo 'book a doctors appointment' on internal:attr=[placeholder="What needs to be done?"i]
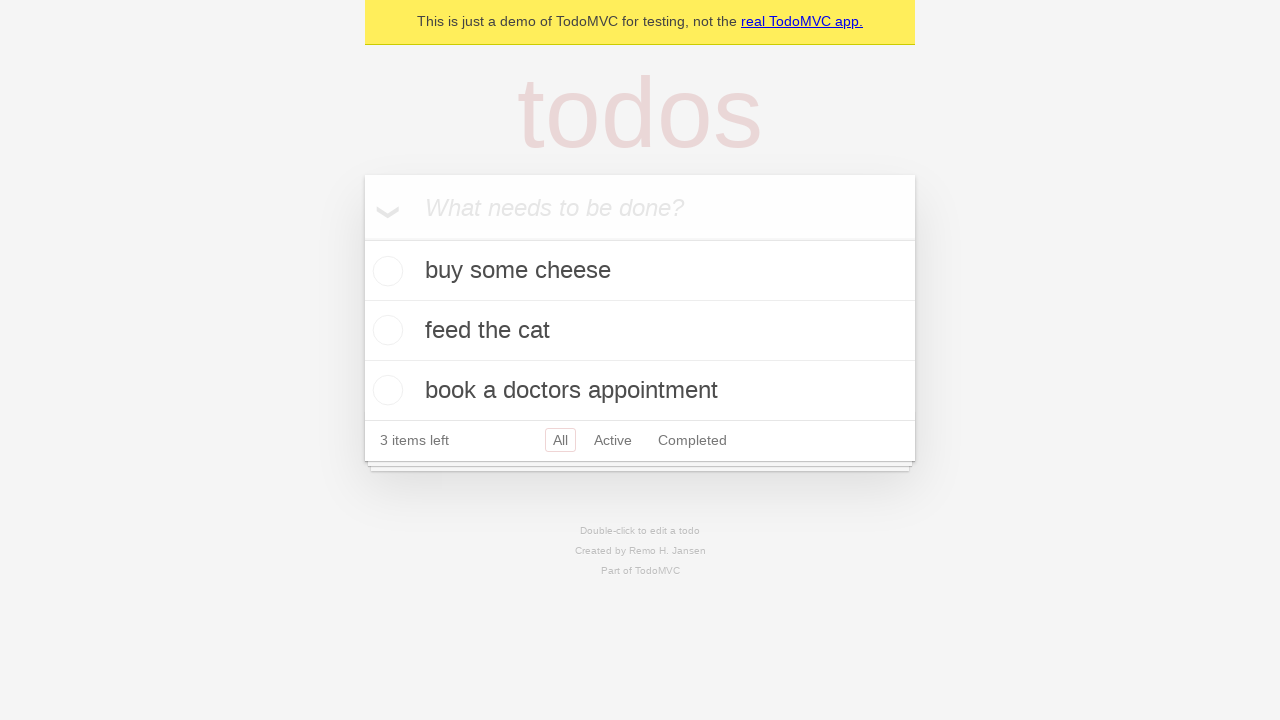

Waited for third todo item to be added
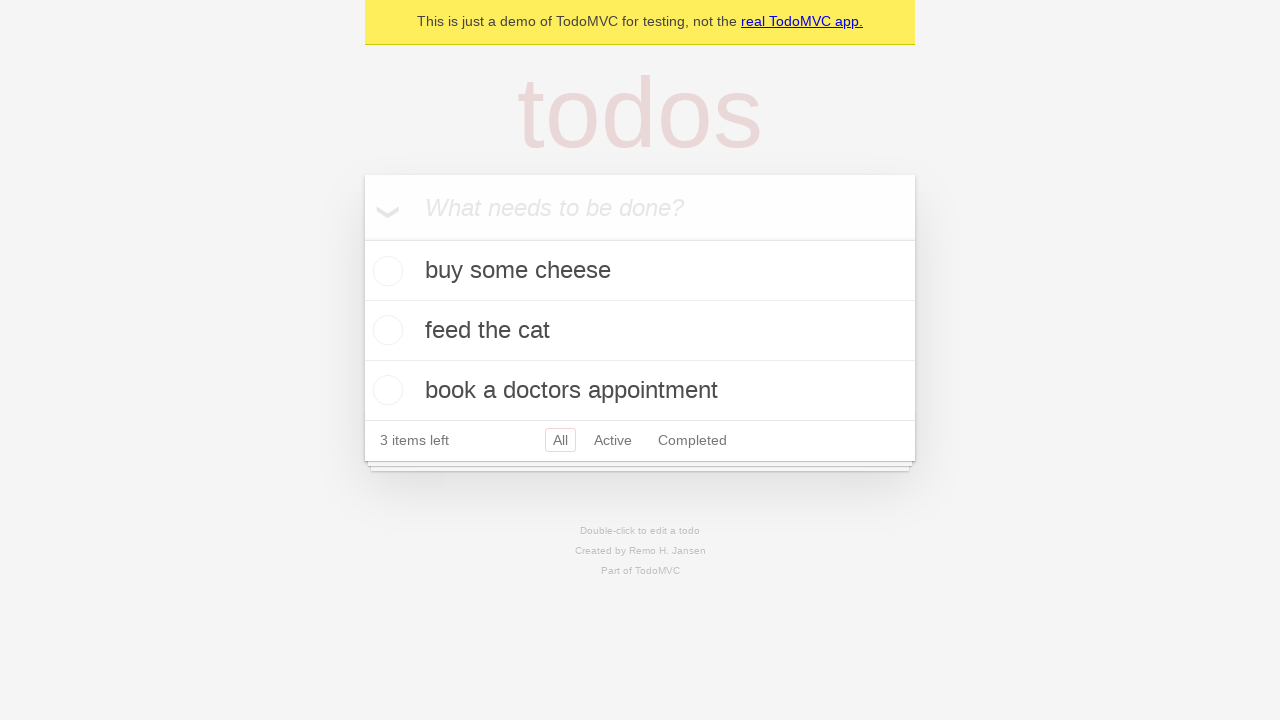

Located the second todo item
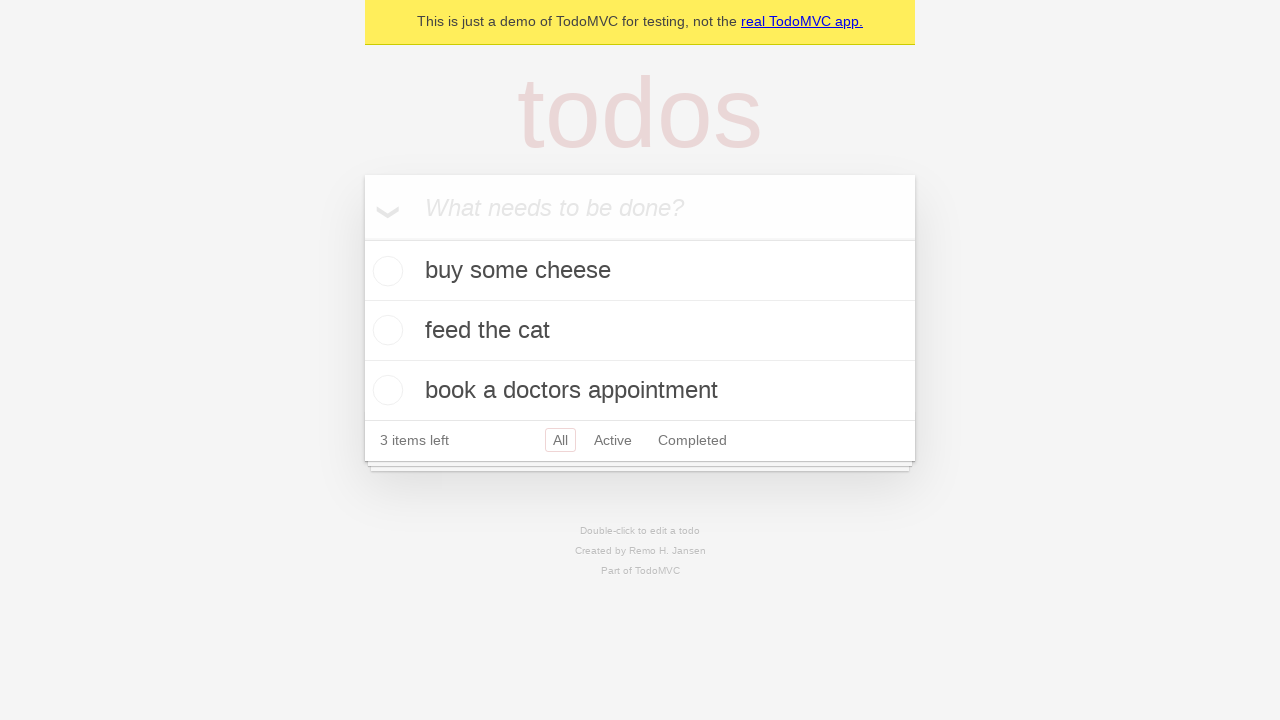

Double-clicked second todo item to enter edit mode at (640, 331) on [data-testid='todo-item'] >> nth=1
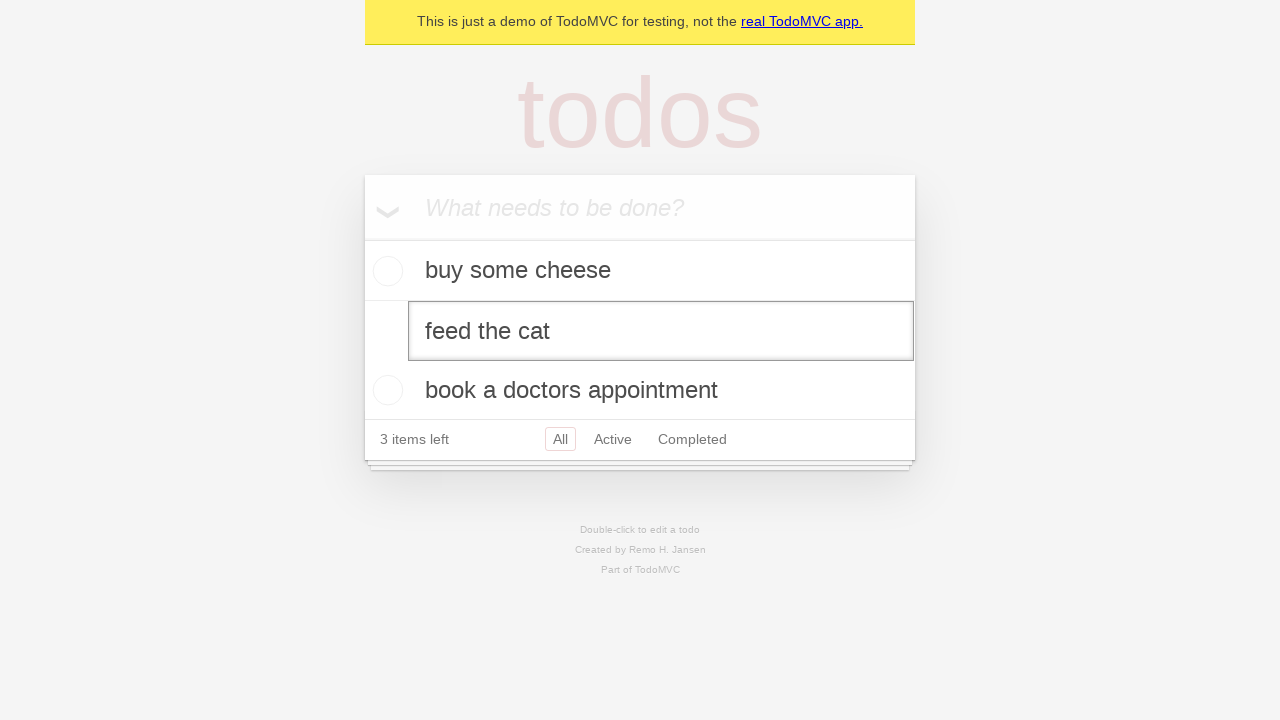

Filled edit field with '    buy some sausages    ' (with leading and trailing whitespace) on [data-testid='todo-item'] >> nth=1 >> internal:role=textbox[name="Edit"i]
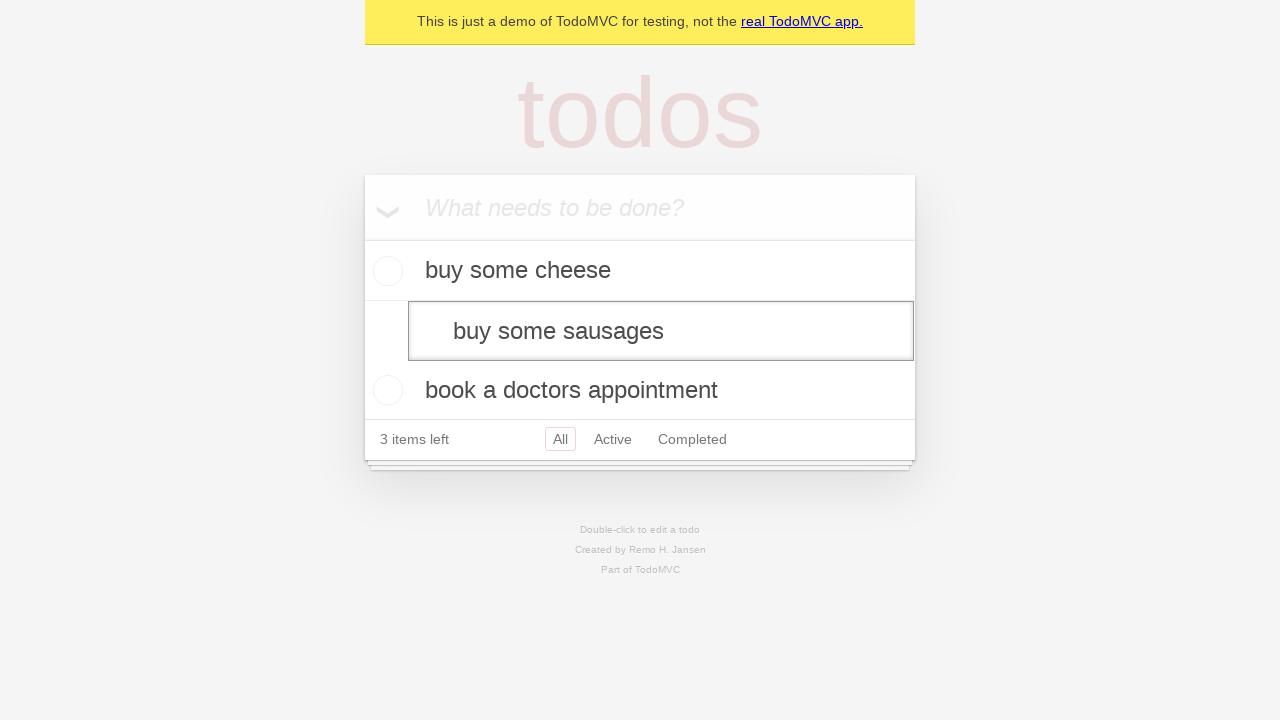

Pressed Enter to save edited todo, verifying whitespace is trimmed on [data-testid='todo-item'] >> nth=1 >> internal:role=textbox[name="Edit"i]
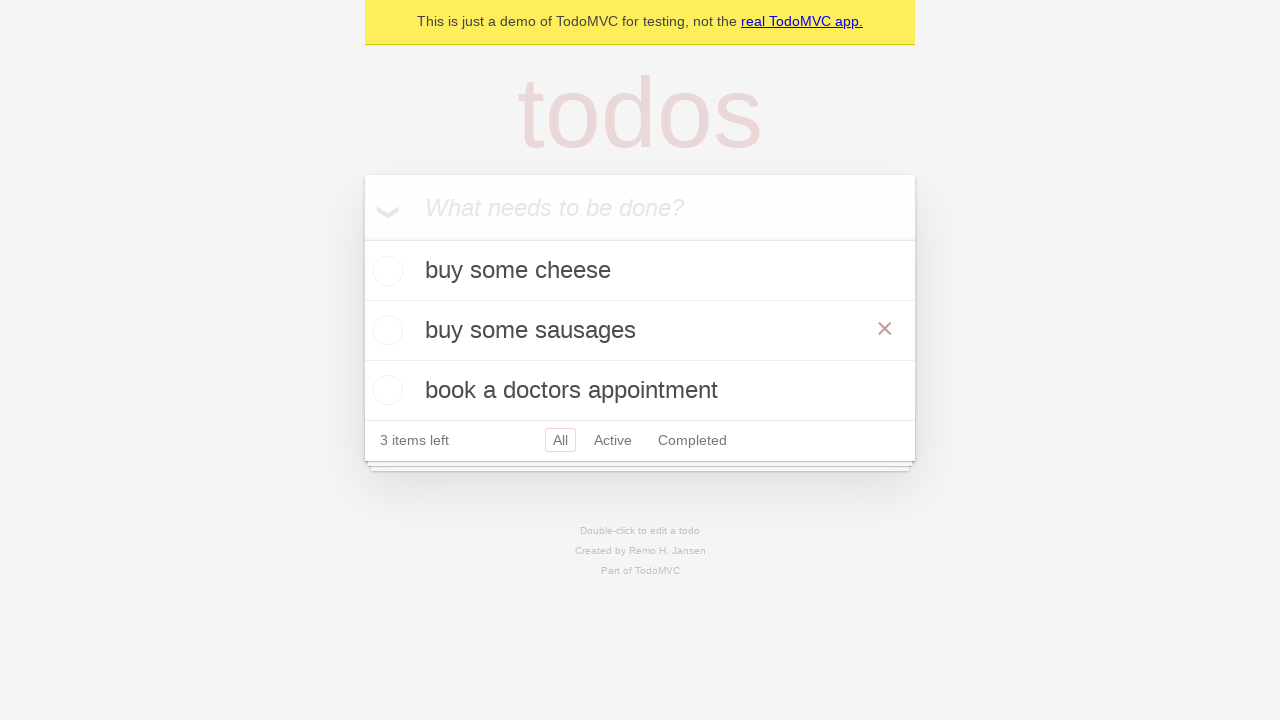

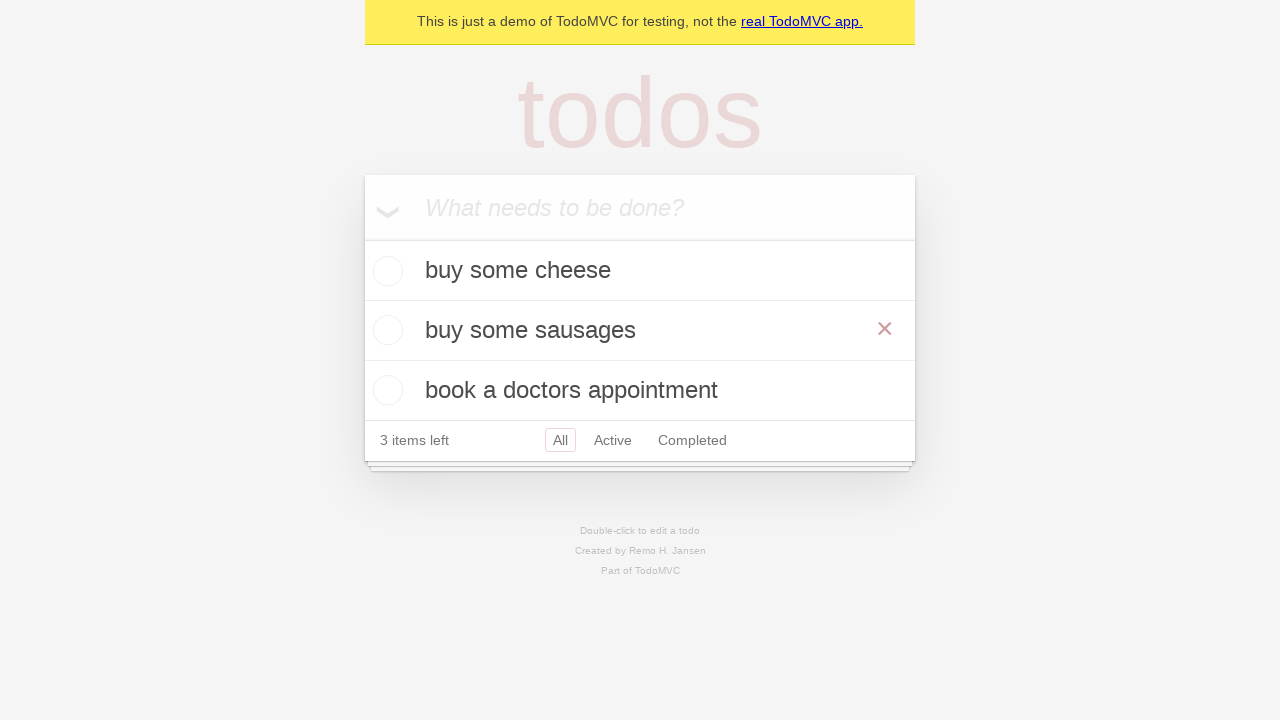